Navigates to a CSDN blog page, maximizes the window, and verifies only one window handle exists

Starting URL: https://blog.csdn.net/wenming111

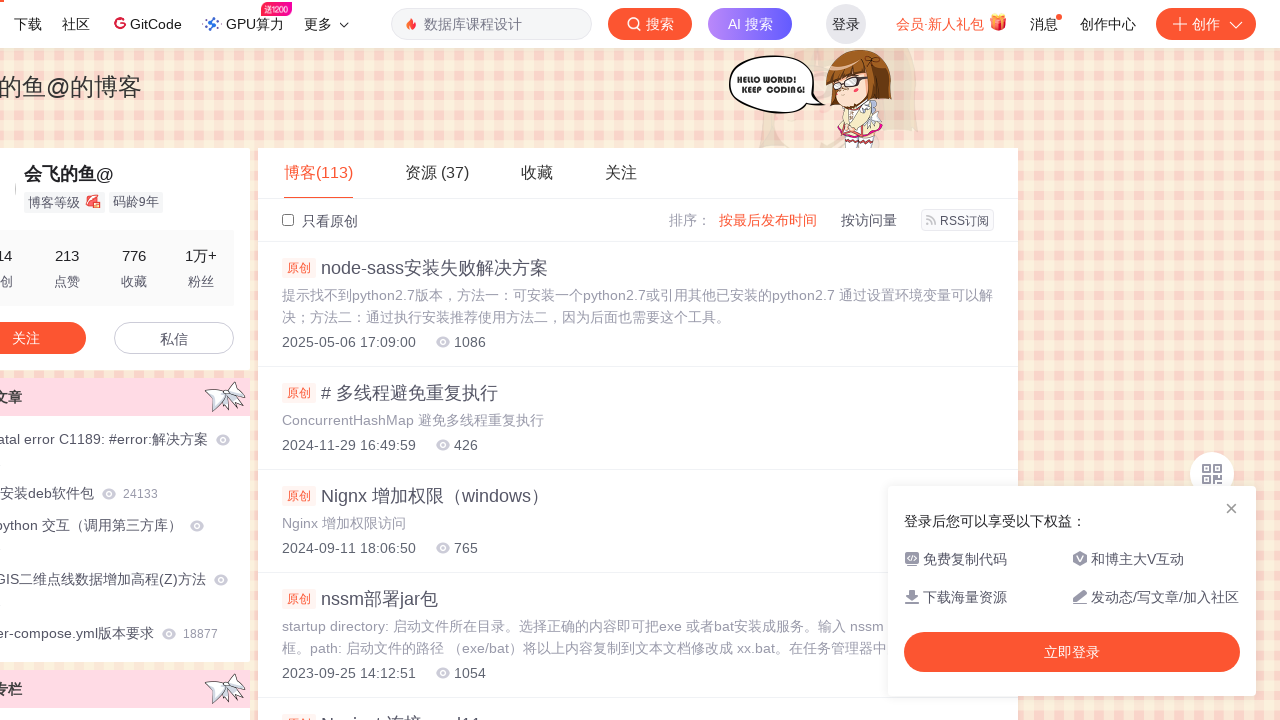

Page loaded - domcontentloaded state reached
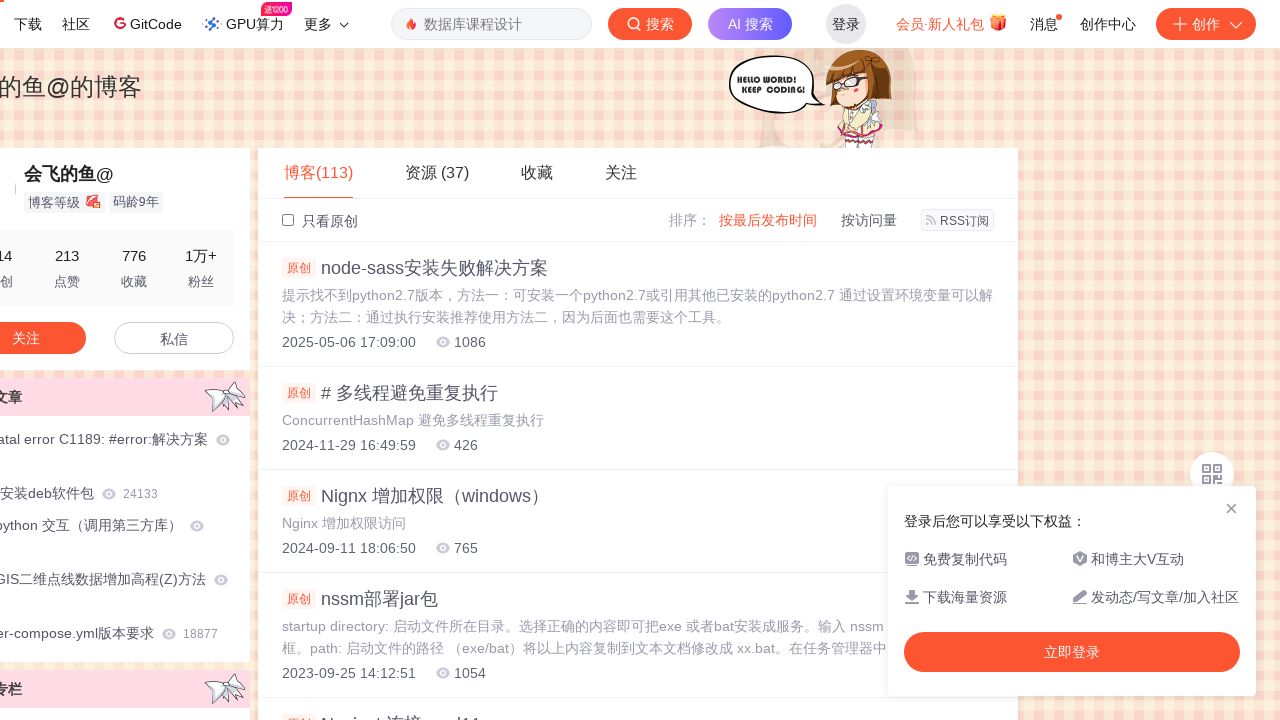

Viewport maximized to 1920x1080
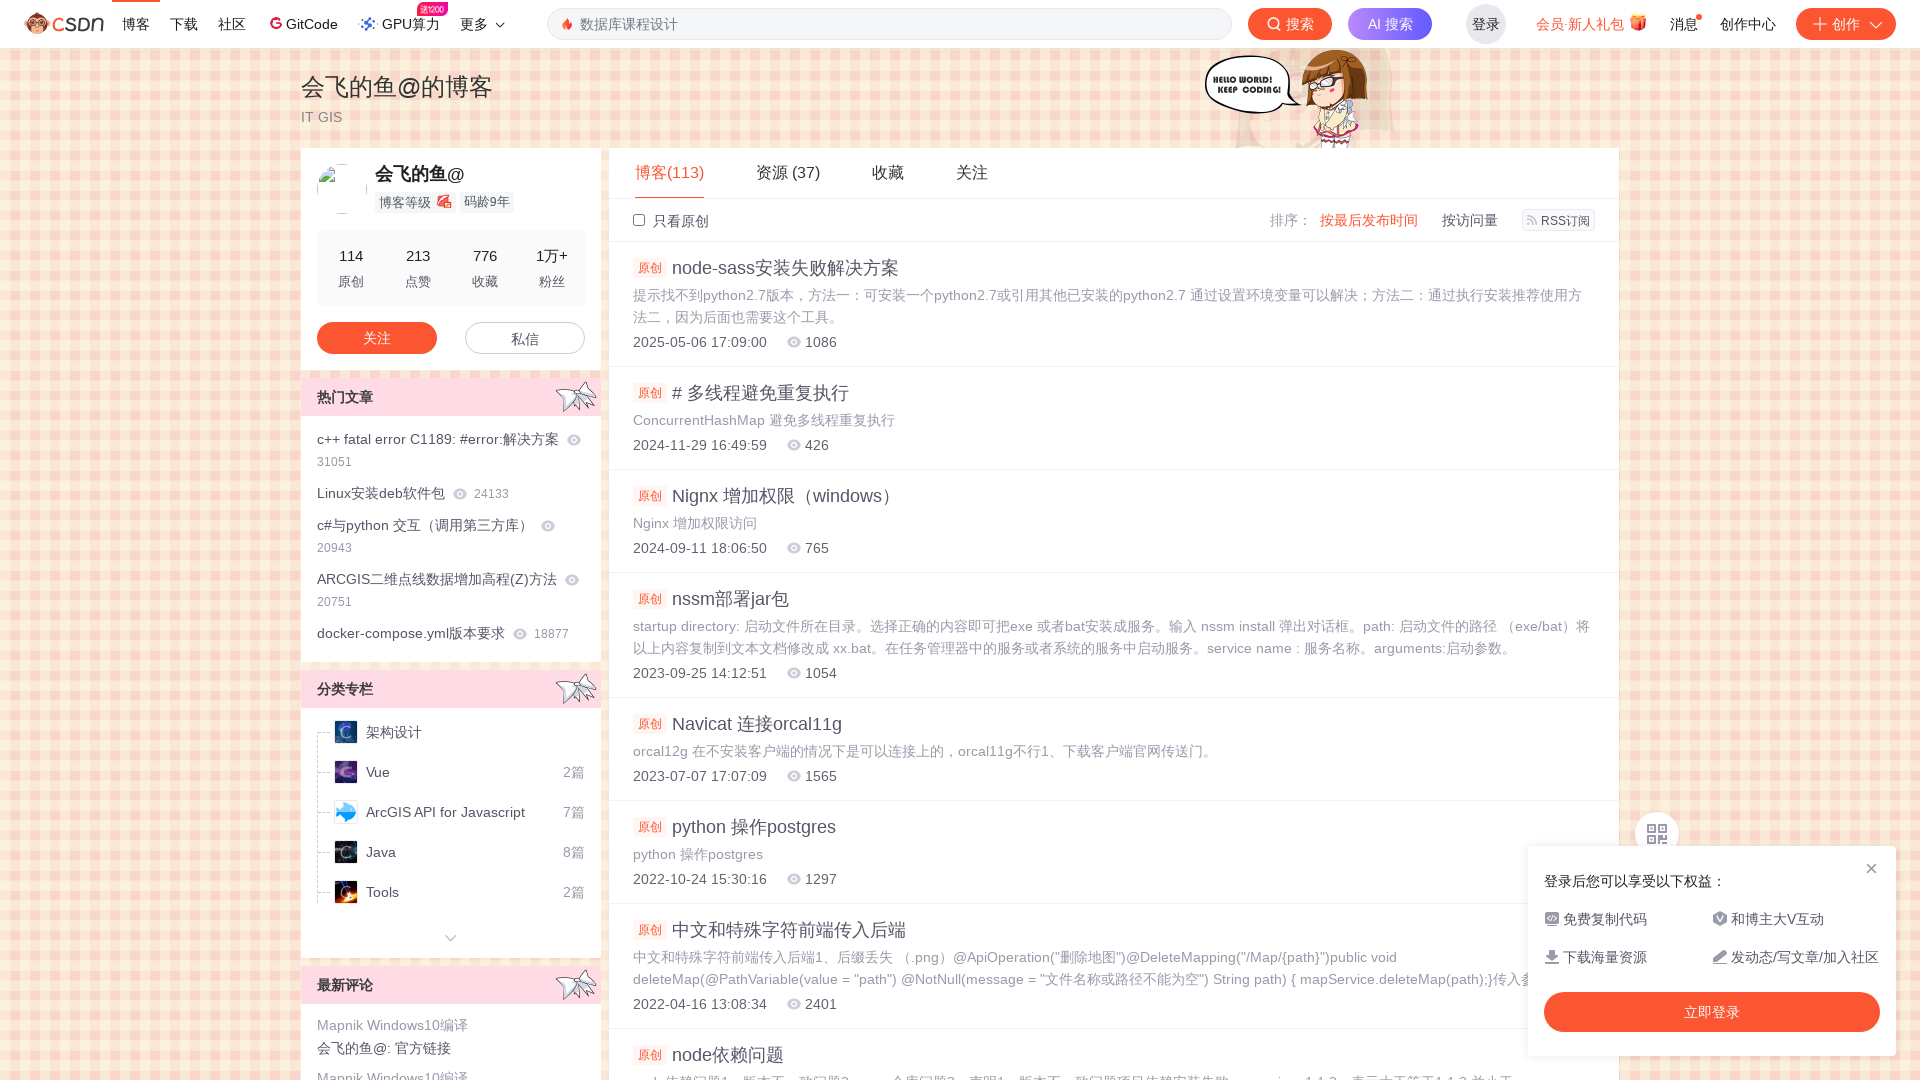

Verified only one window handle exists in context
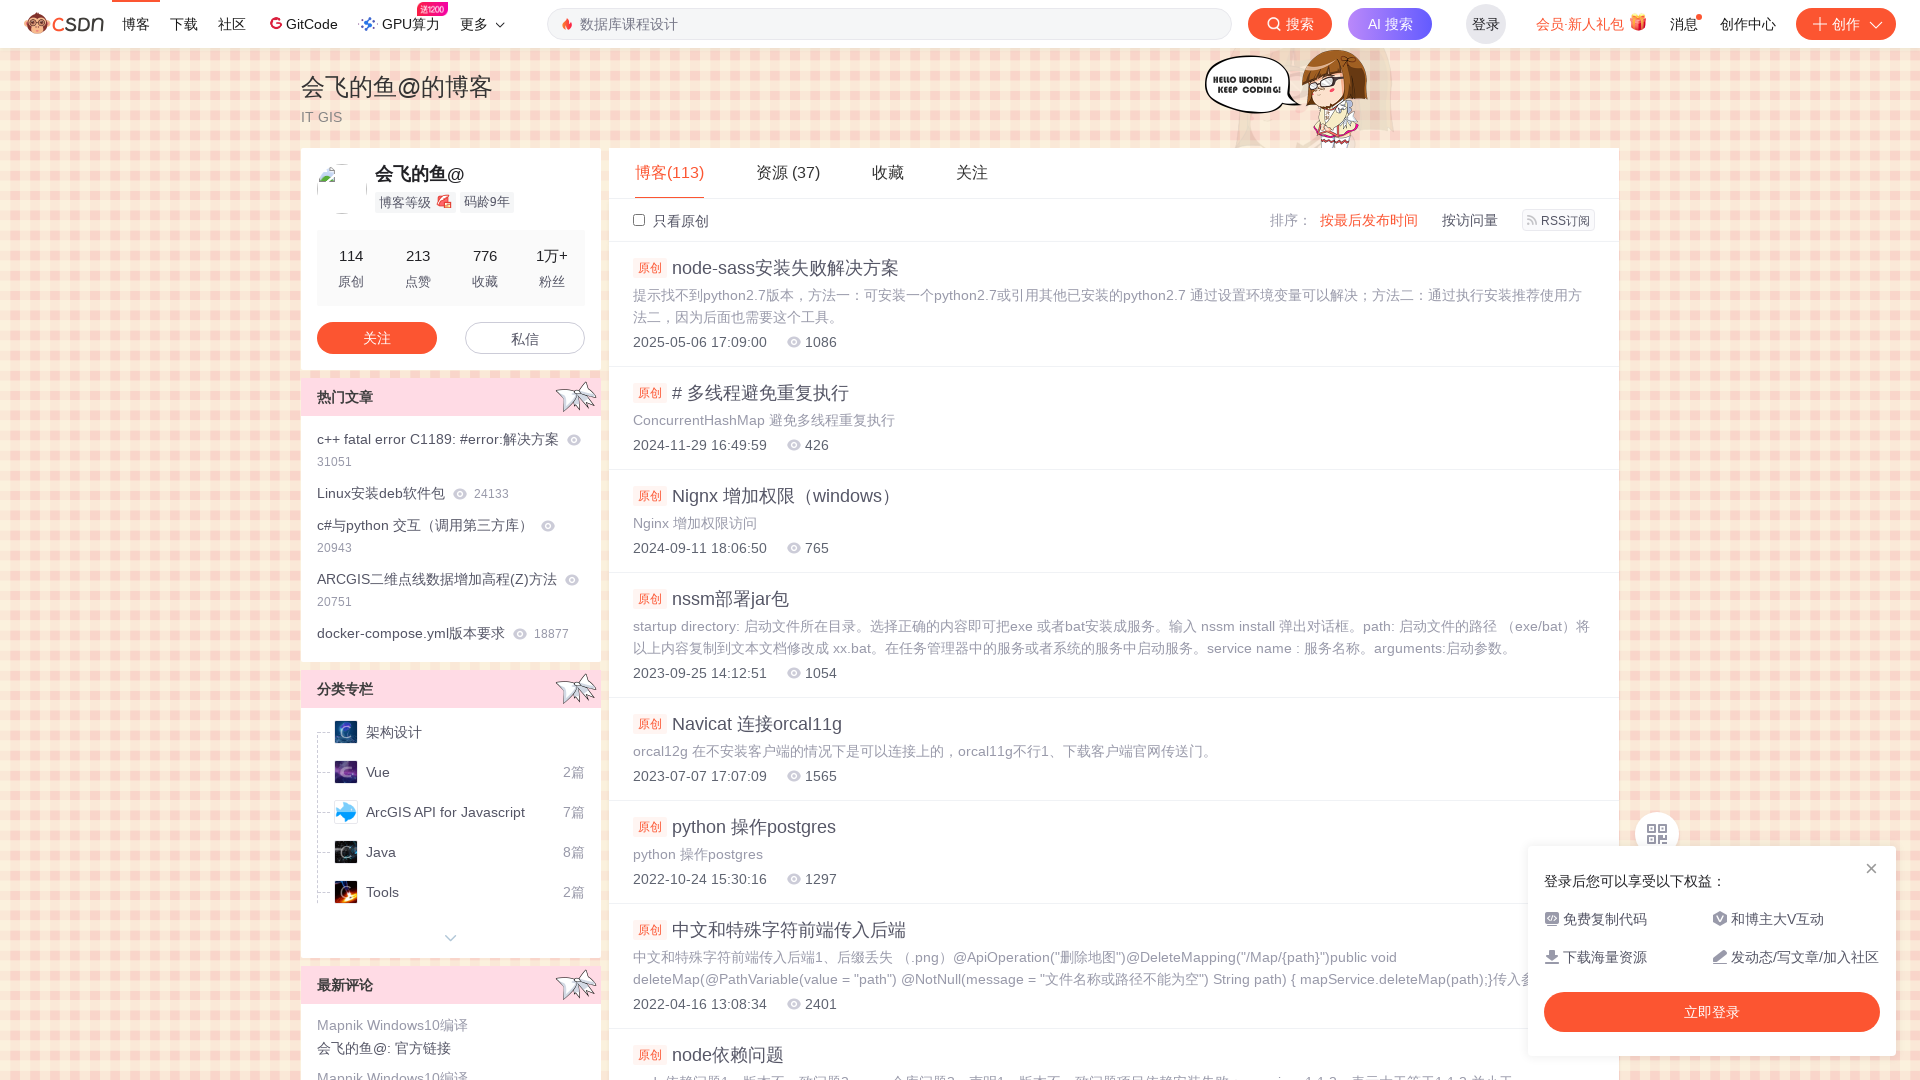

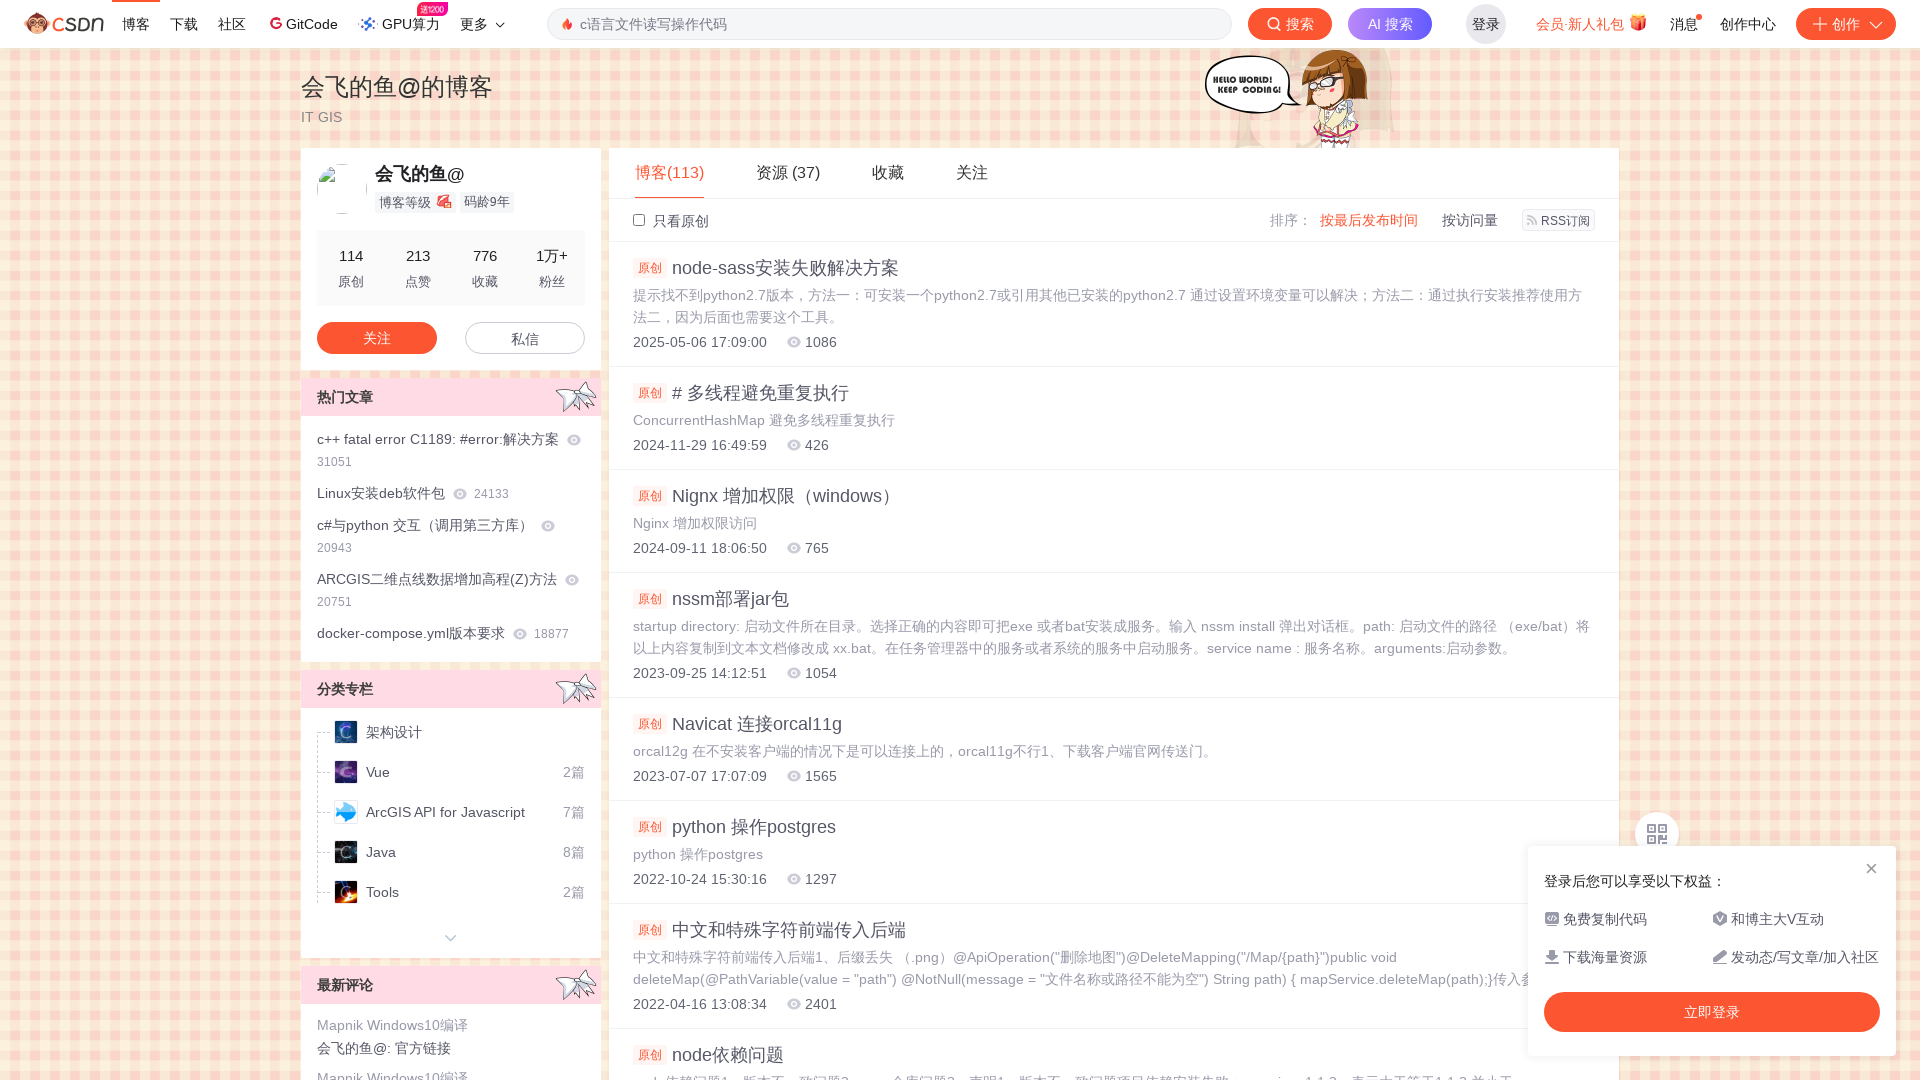